Tests JavaScript prompt functionality by navigating to Basic Elements page, triggering a JavaScript prompt, entering text and accepting it, then triggering another prompt and dismissing it, verifying the displayed text in both cases.

Starting URL: http://automationbykrishna.com/index.html

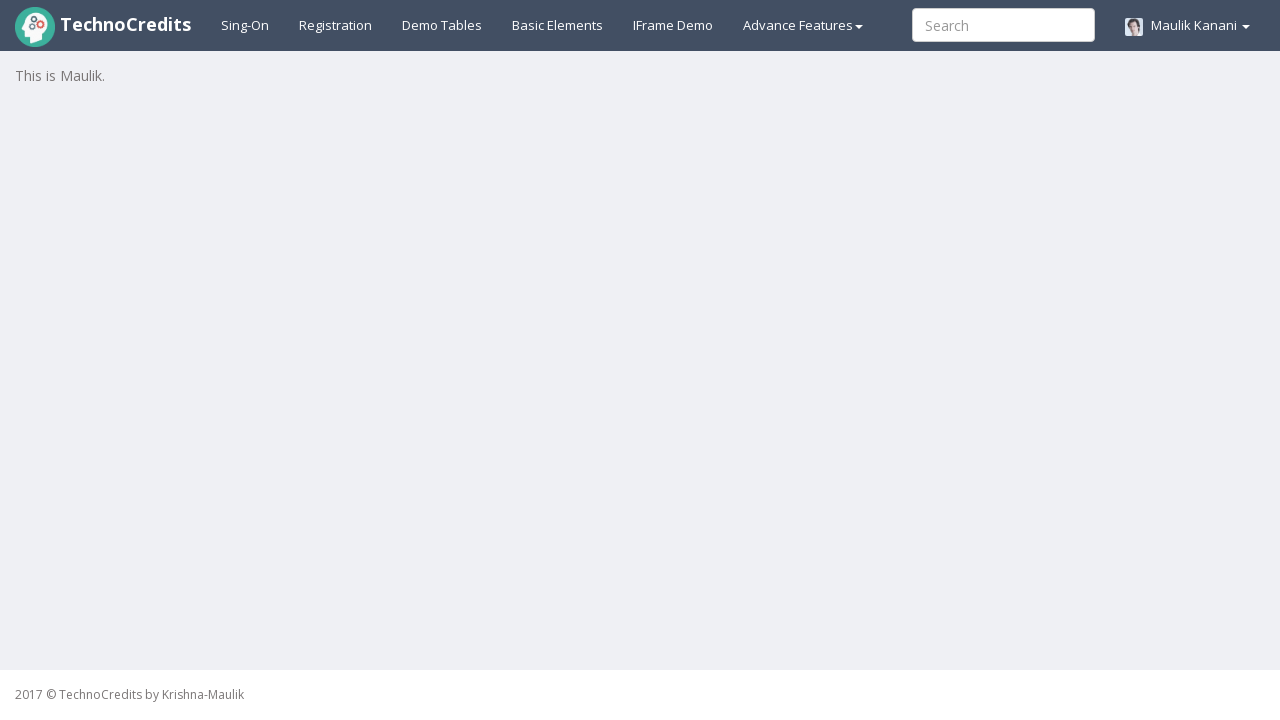

Clicked on Basic Elements link at (558, 25) on #basicelements
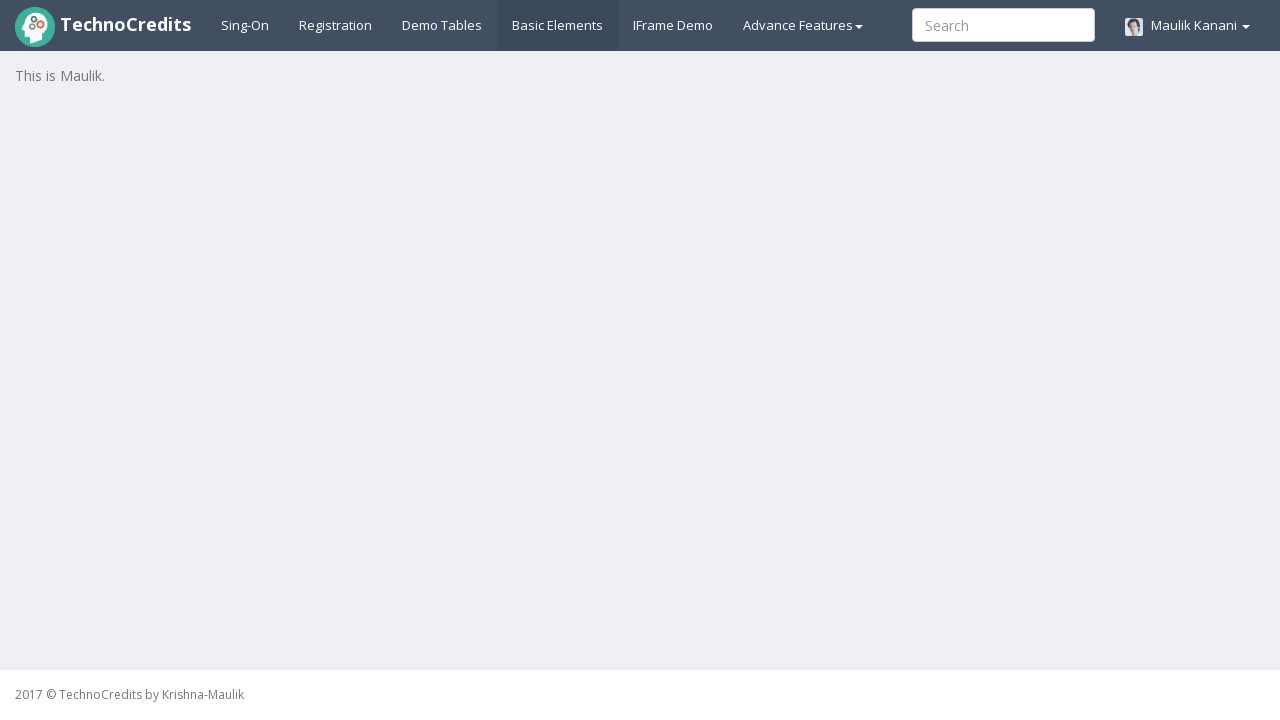

JavaScript Prompt button became visible
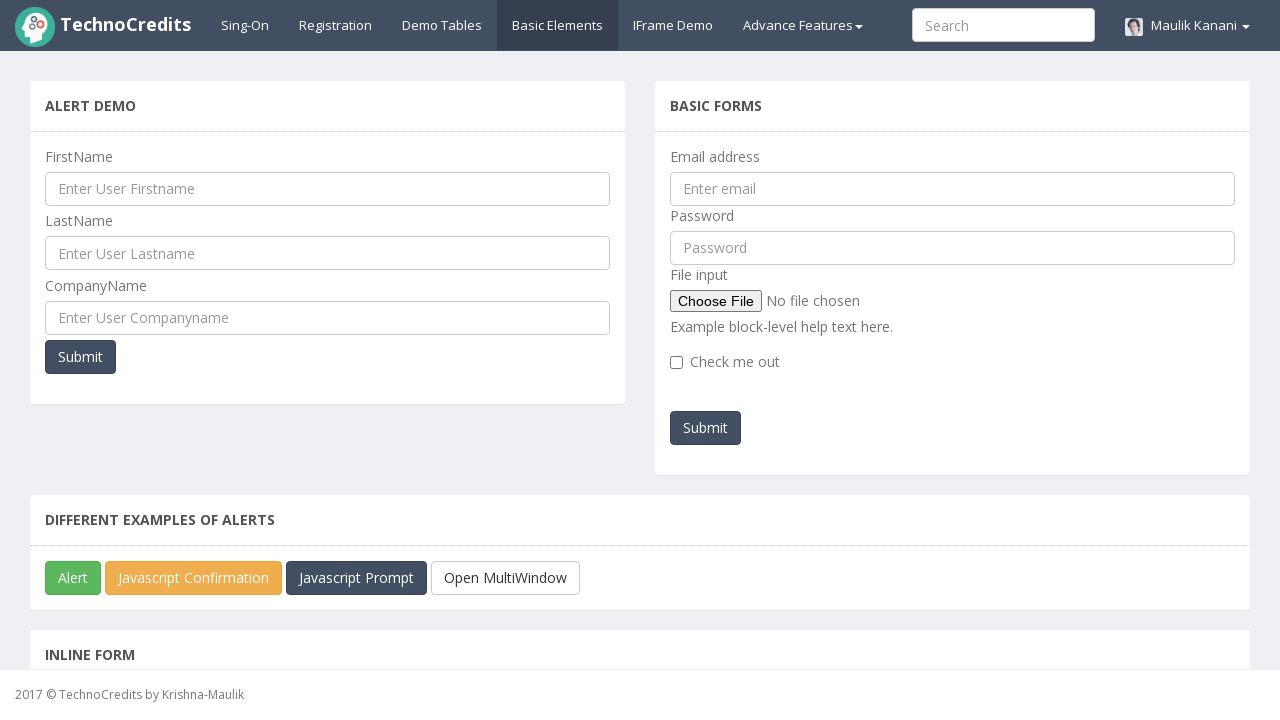

Clicked JavaScript Prompt button at (356, 578) on #javascriptPromp
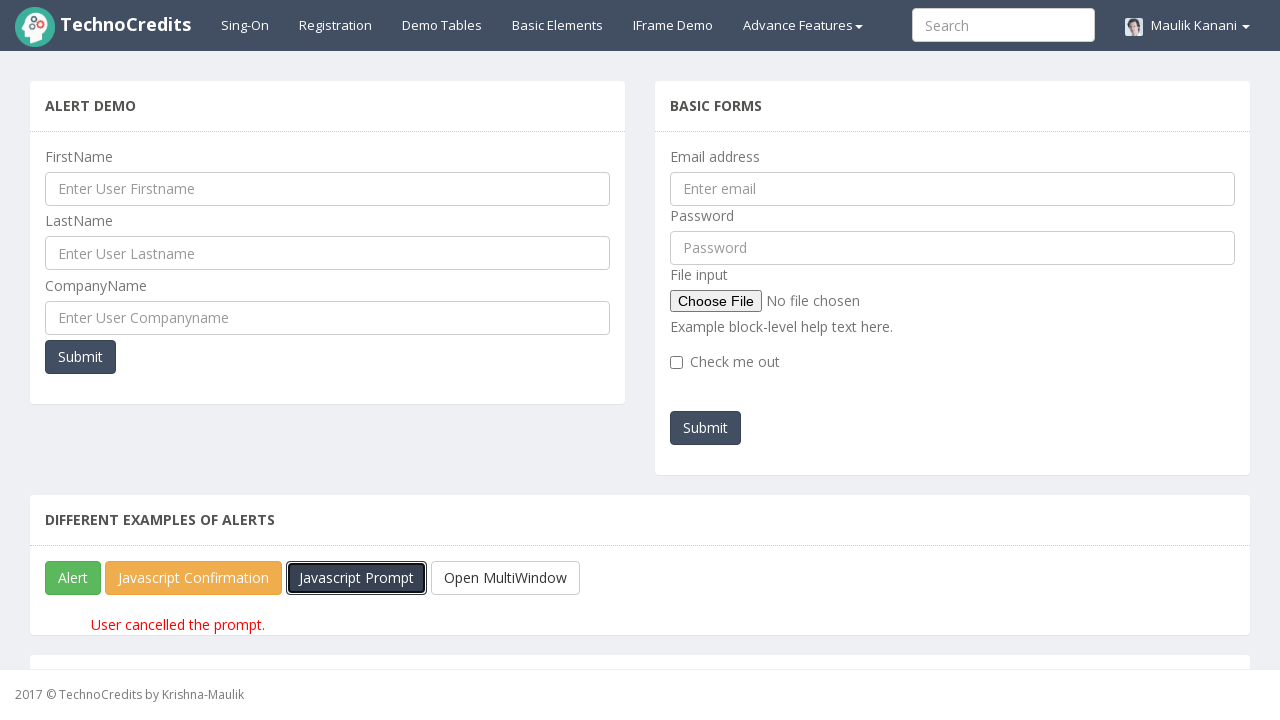

Set up dialog handler to accept prompt with 'Denish Santoki'
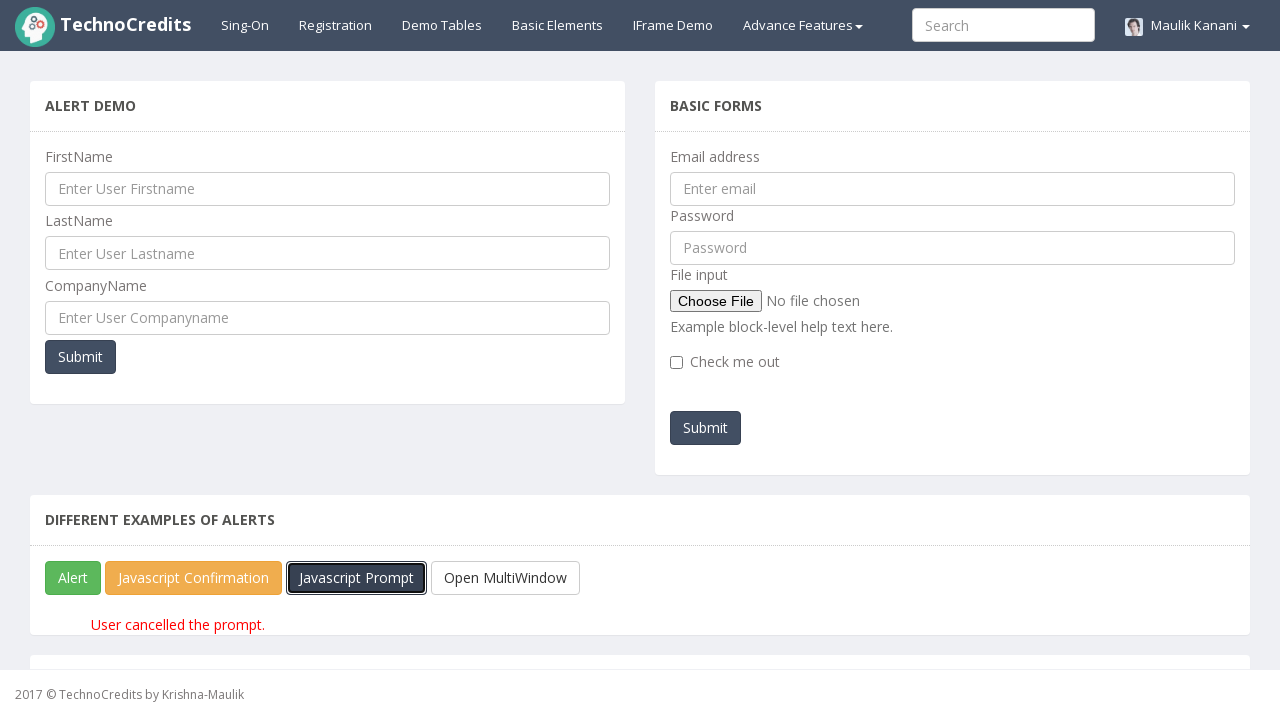

Clicked JavaScript Prompt button to trigger prompt dialog at (356, 578) on #javascriptPromp
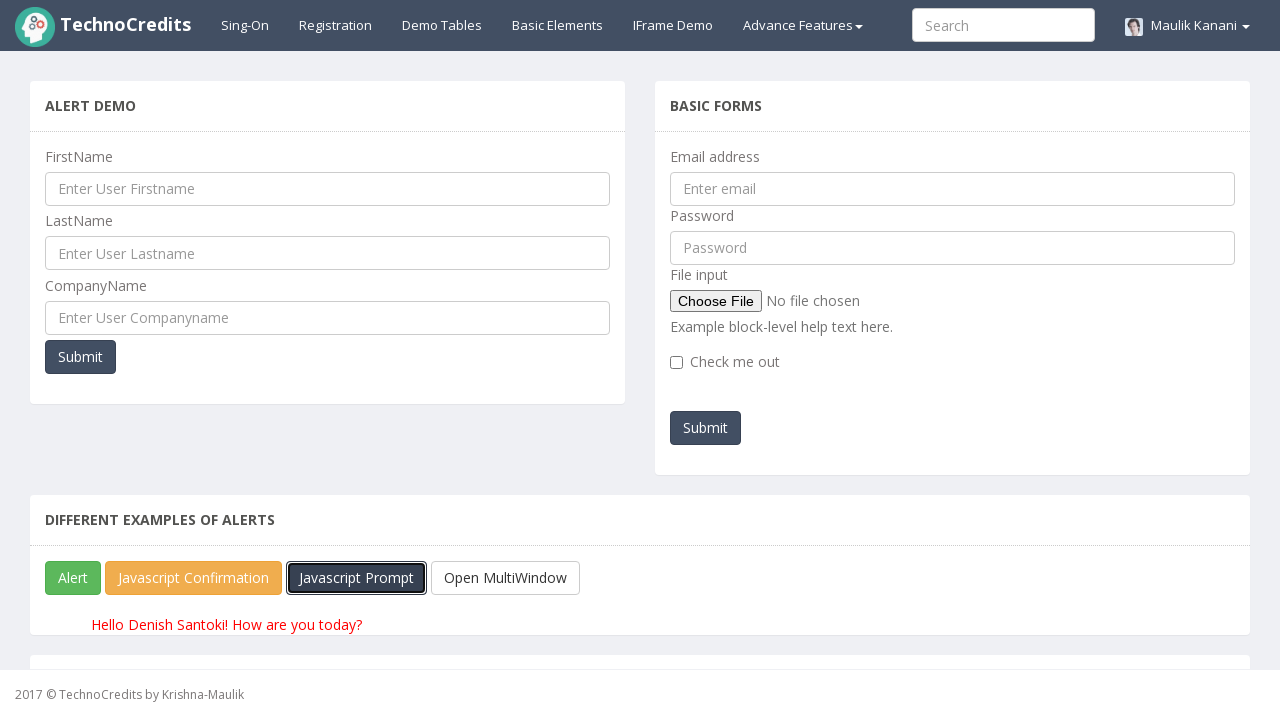

Result text element loaded after accepting prompt
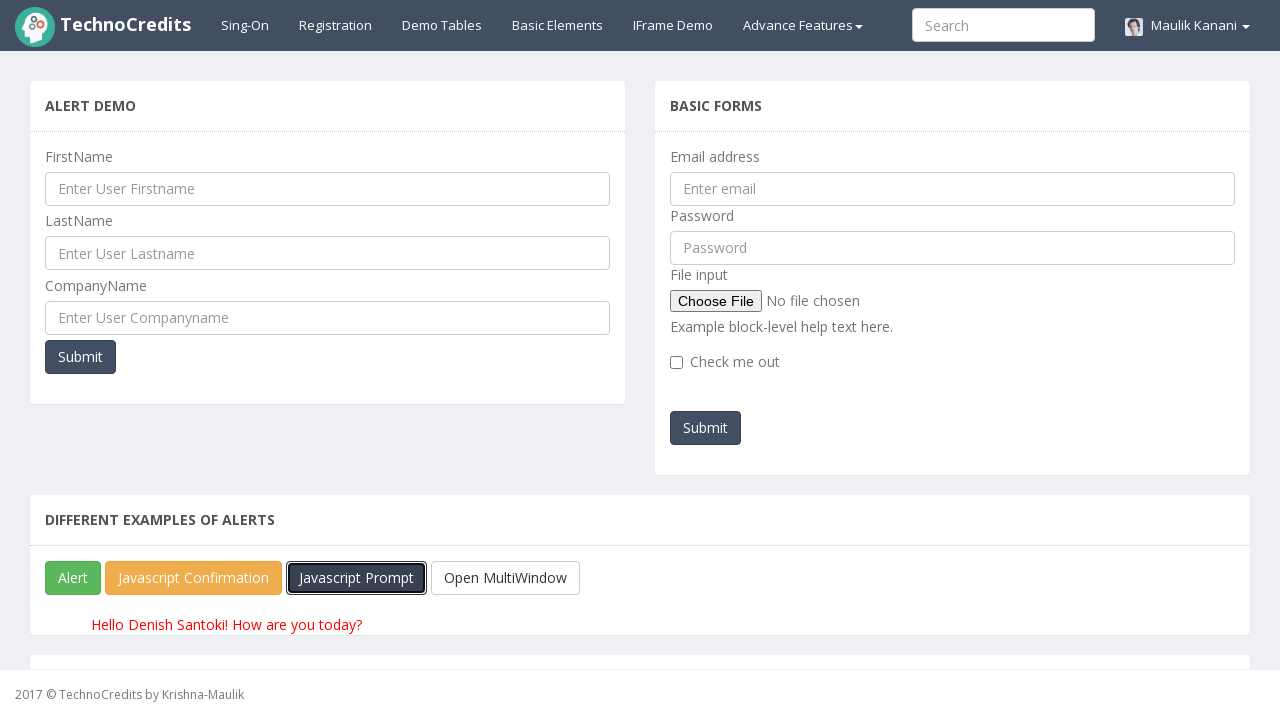

Retrieved result text: 'Hello Denish Santoki! How are you today?'
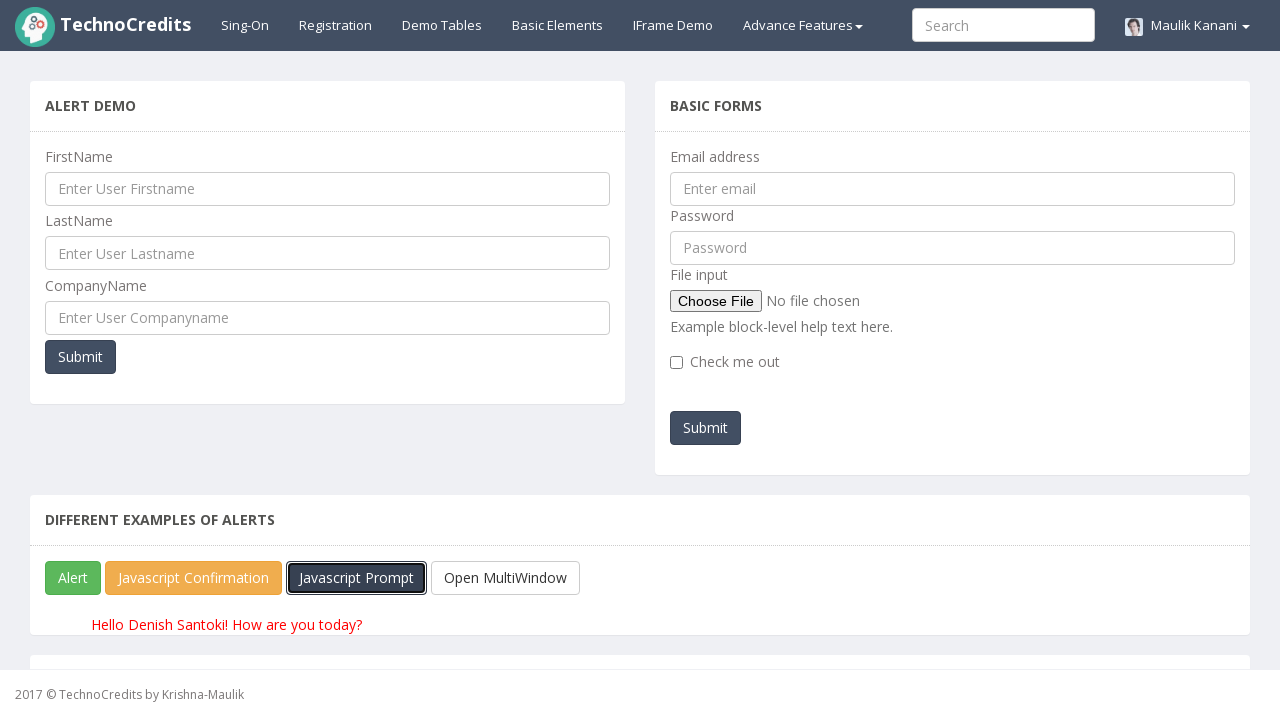

Set up dialog handler to dismiss next prompt
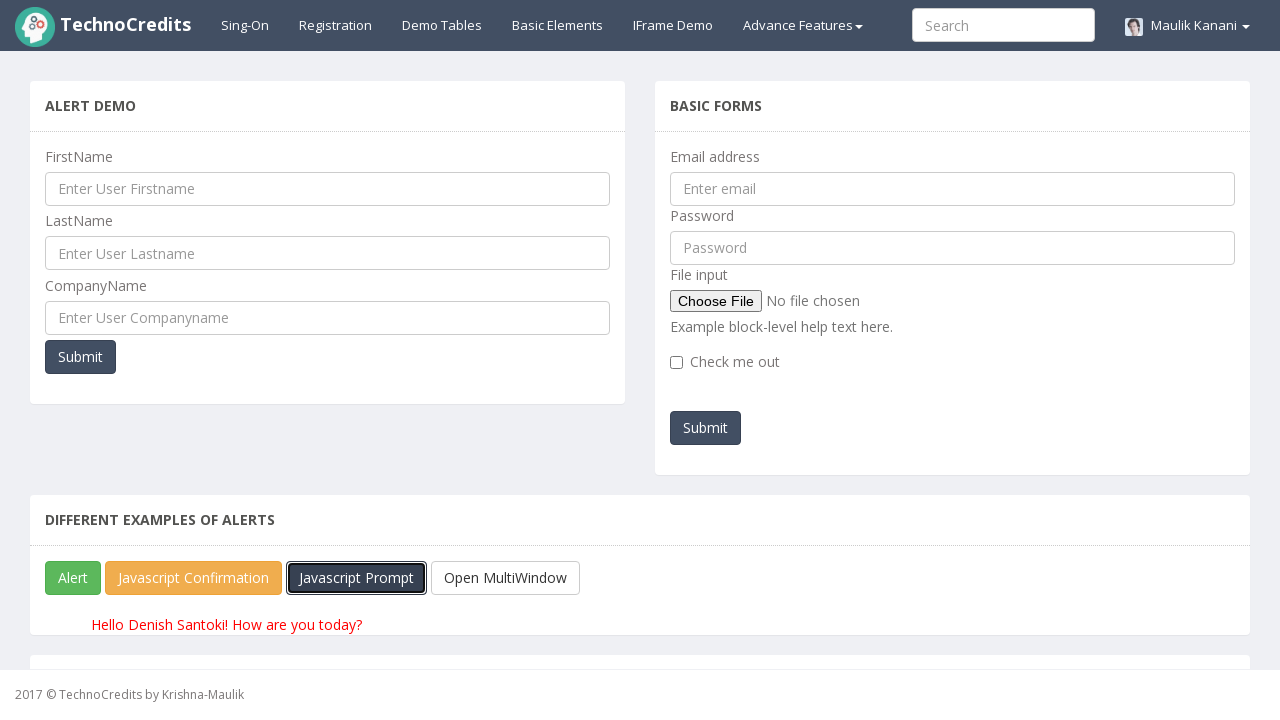

Clicked JavaScript Prompt button to trigger second prompt at (356, 578) on #javascriptPromp
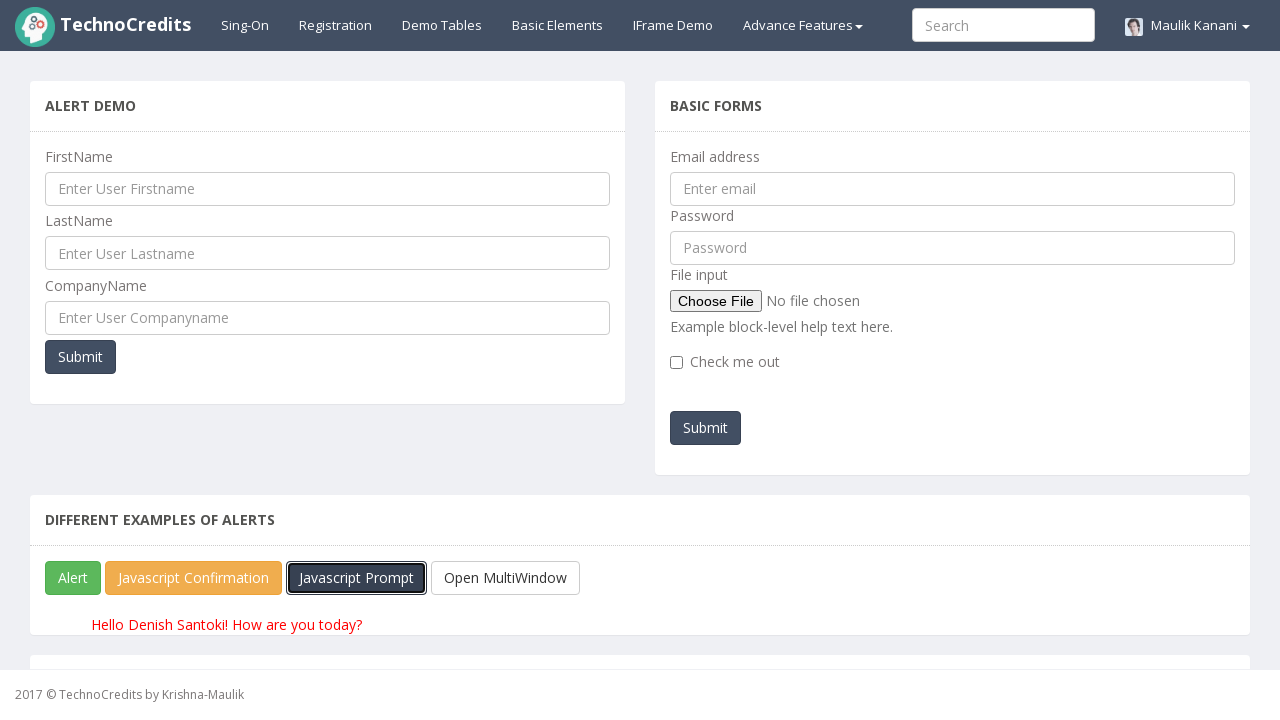

Result text element loaded after dismissing prompt
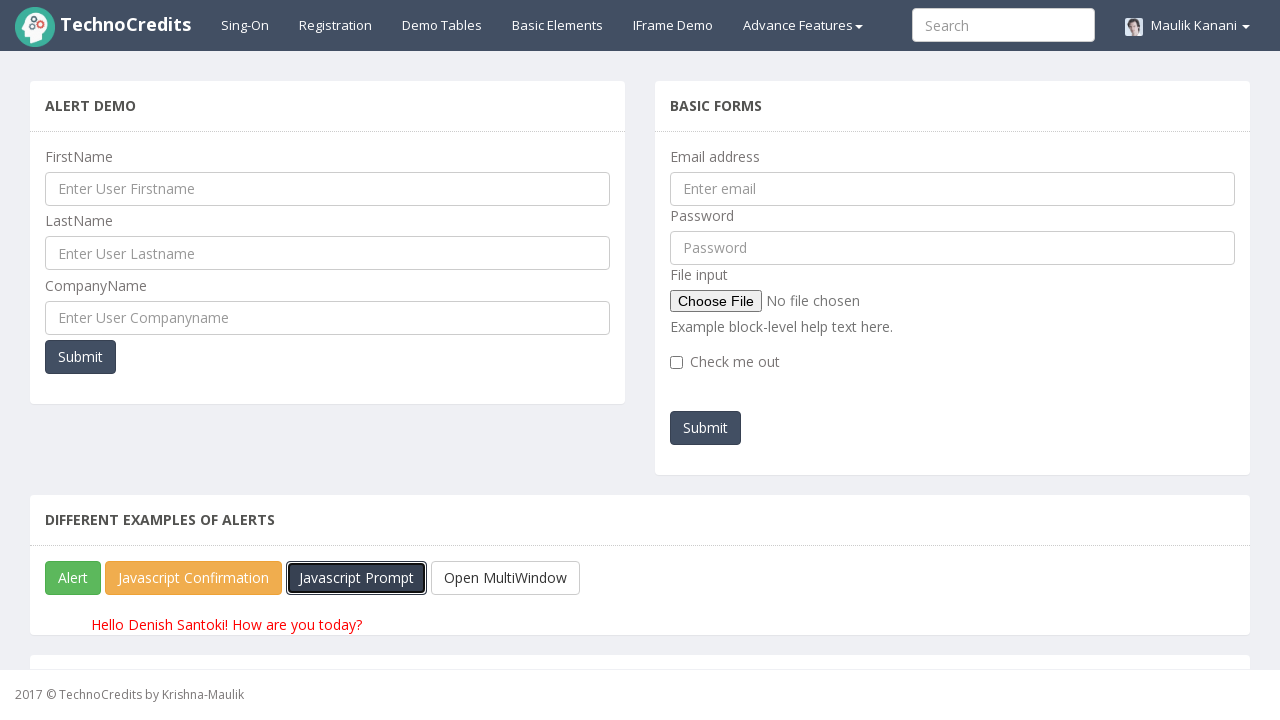

Retrieved result text after dismissal: 'Hello Denish Santoki! How are you today?'
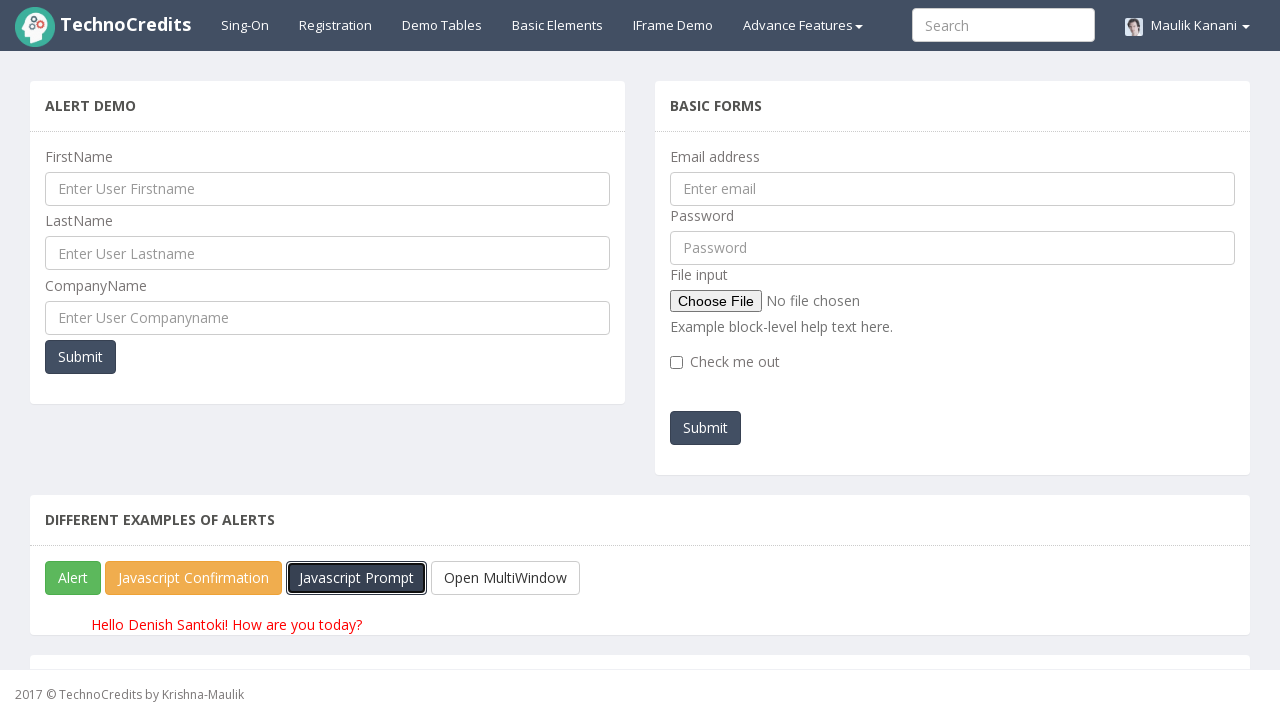

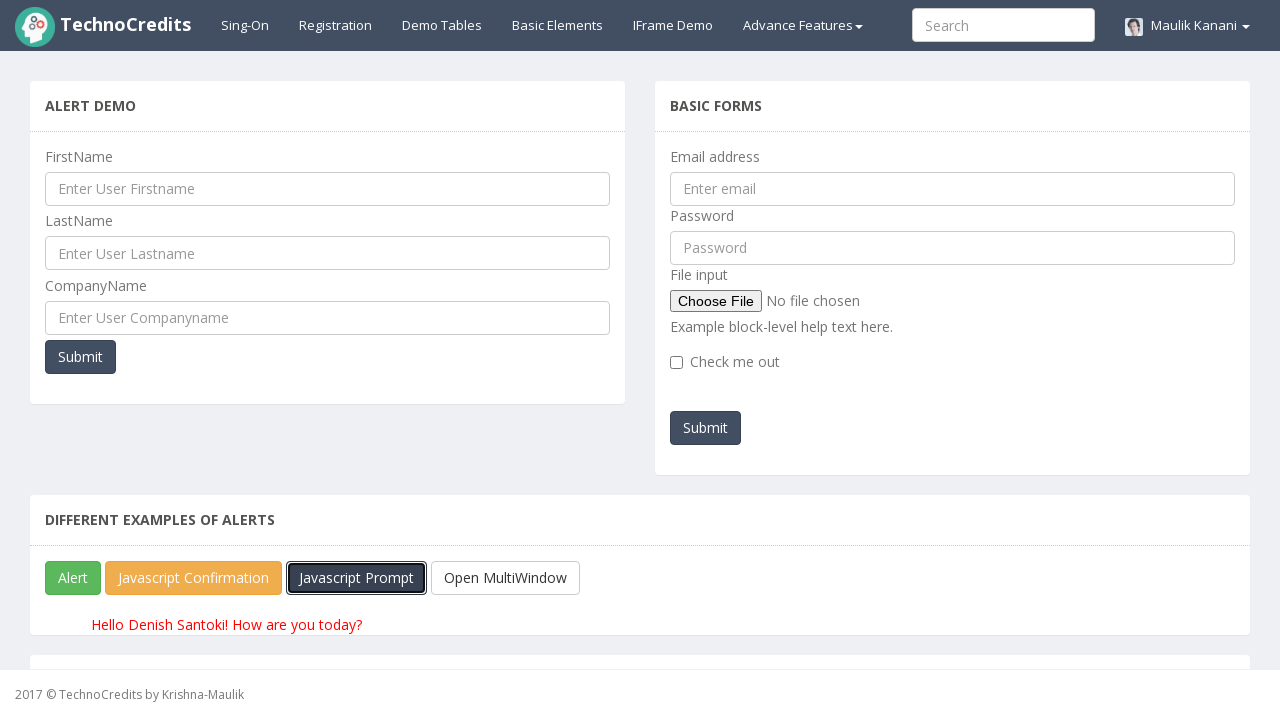